Verifies that the authorization page loads correctly with the expected header and login button visible

Starting URL: https://b2c.passport.rt.ru

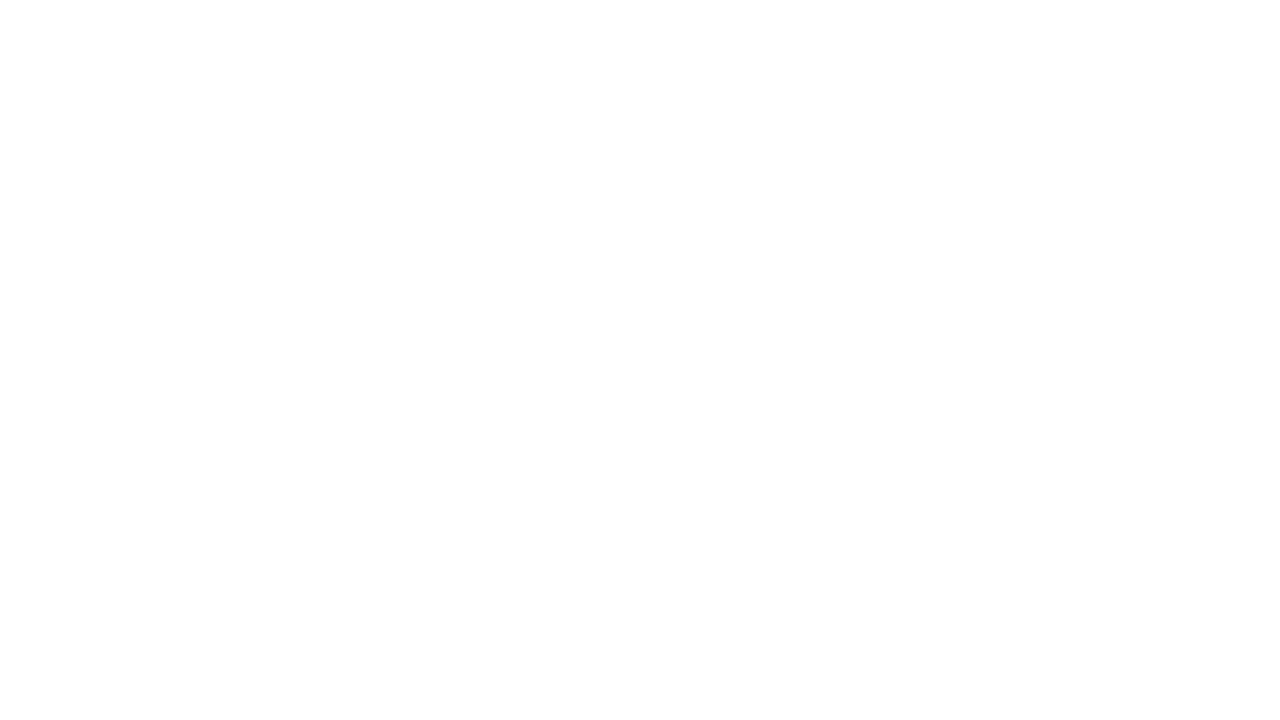

Login button '#kc-login' became visible
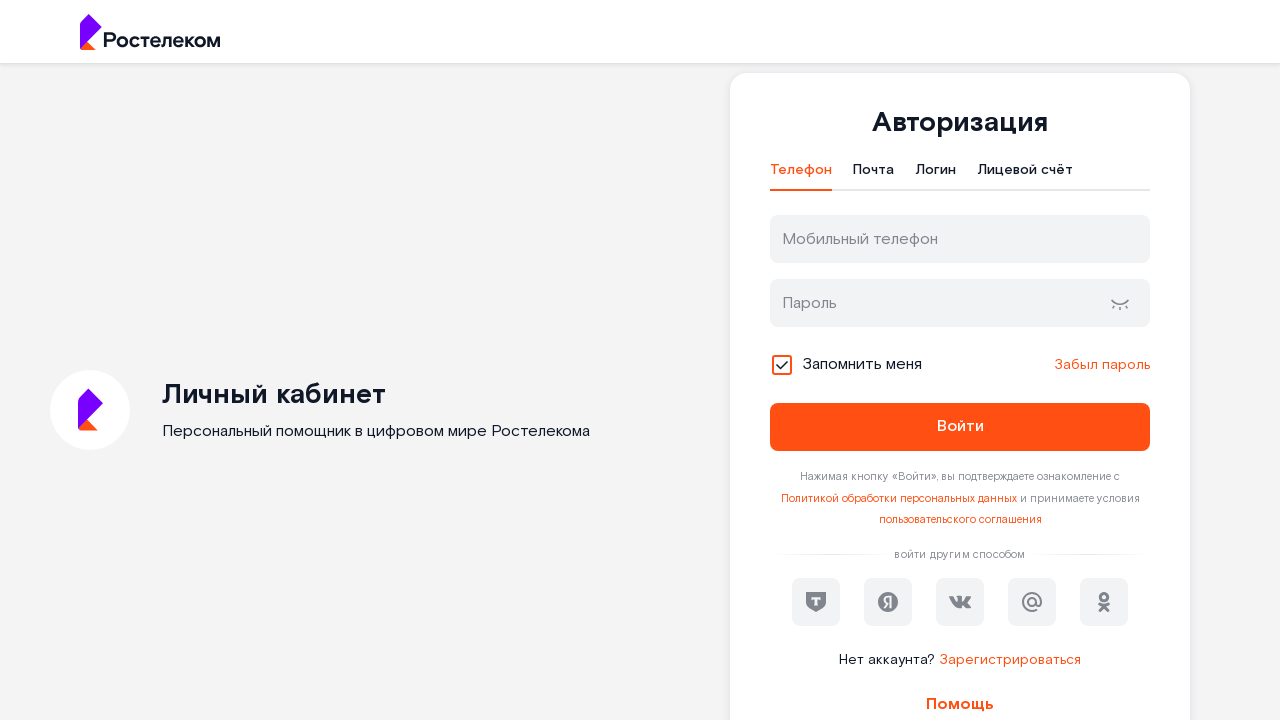

Verified page header displays 'Авторизация'
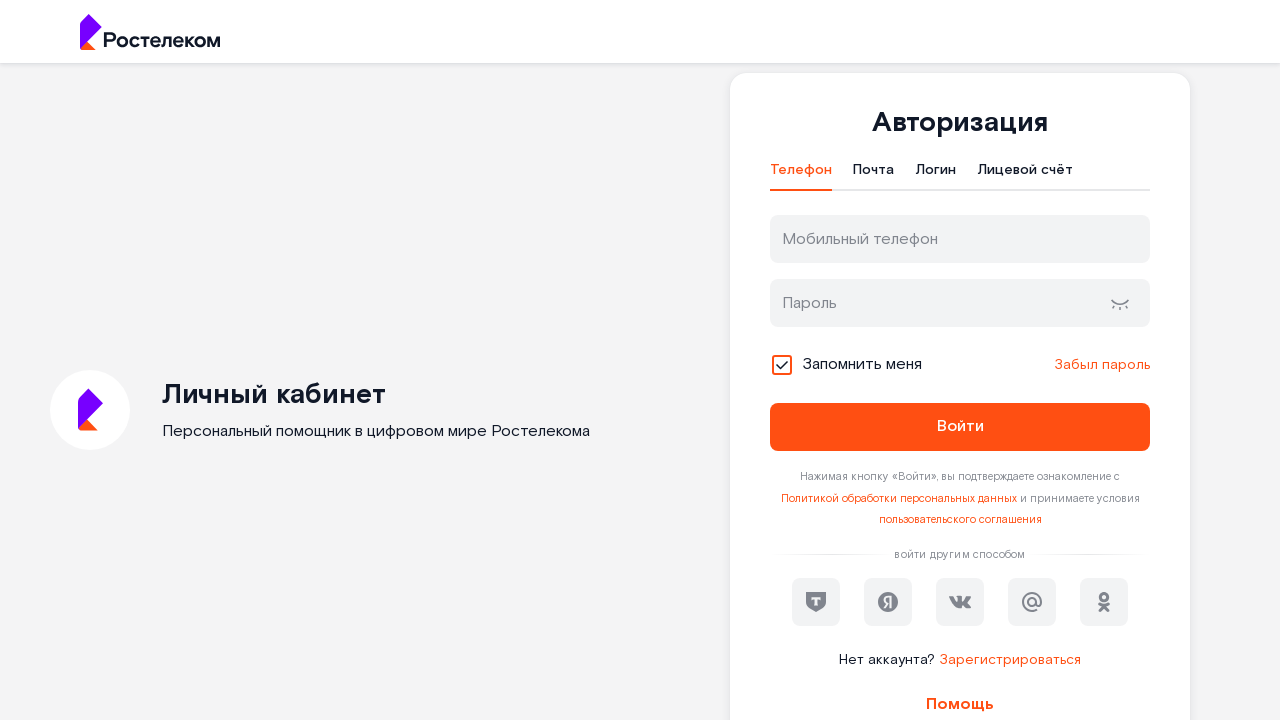

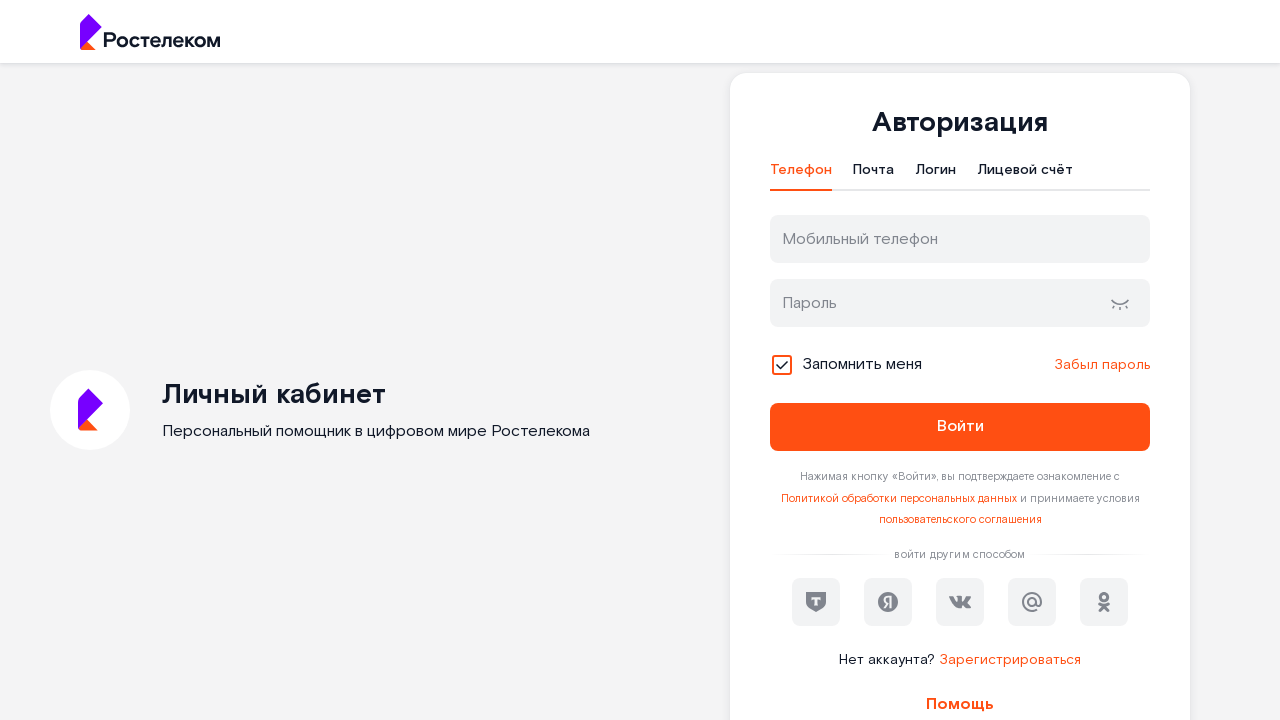